Tests dropdown functionality by selecting options using different methods (index, value, visible text) and verifying the dropdown contents

Starting URL: https://the-internet.herokuapp.com/dropdown

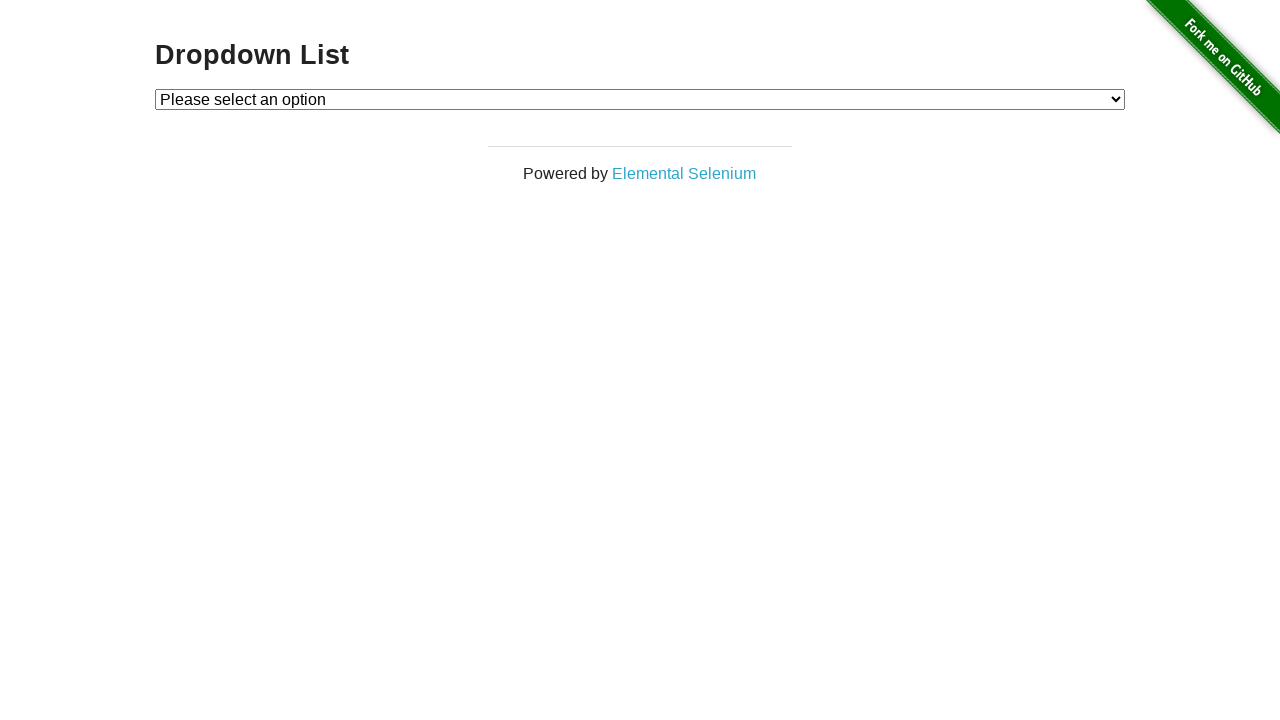

Located the dropdown element
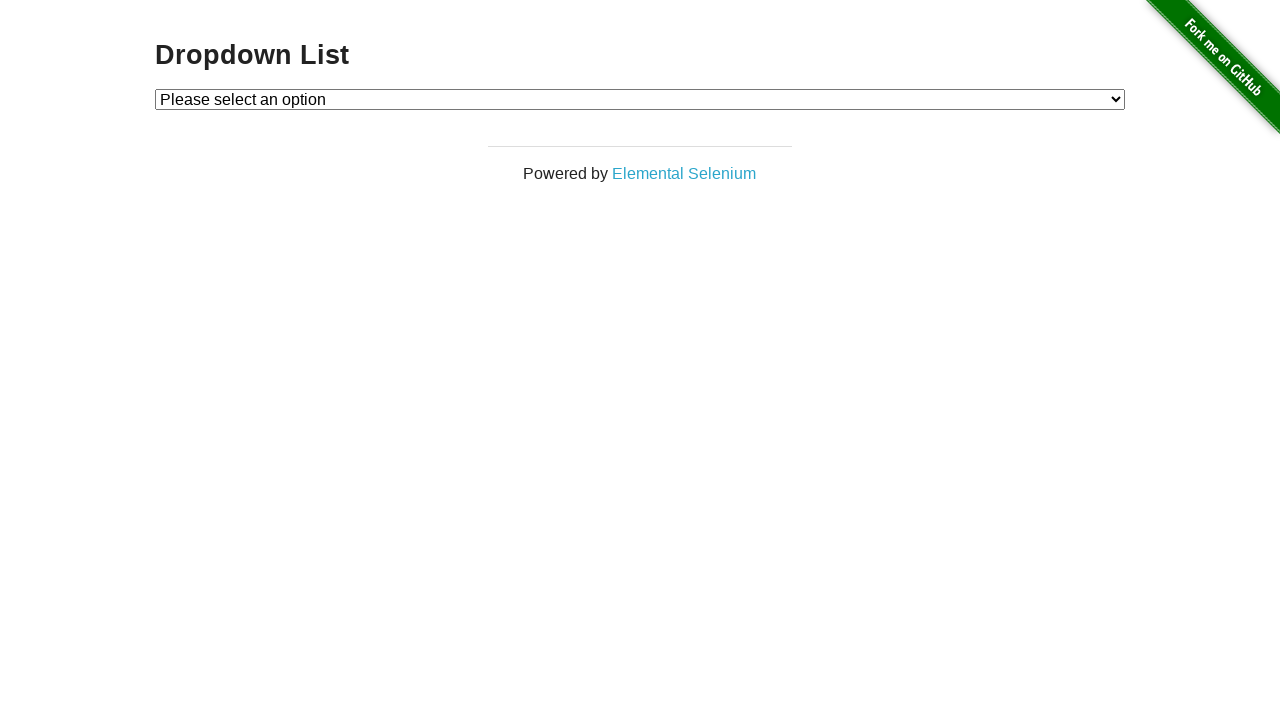

Selected Option 1 using index on #dropdown
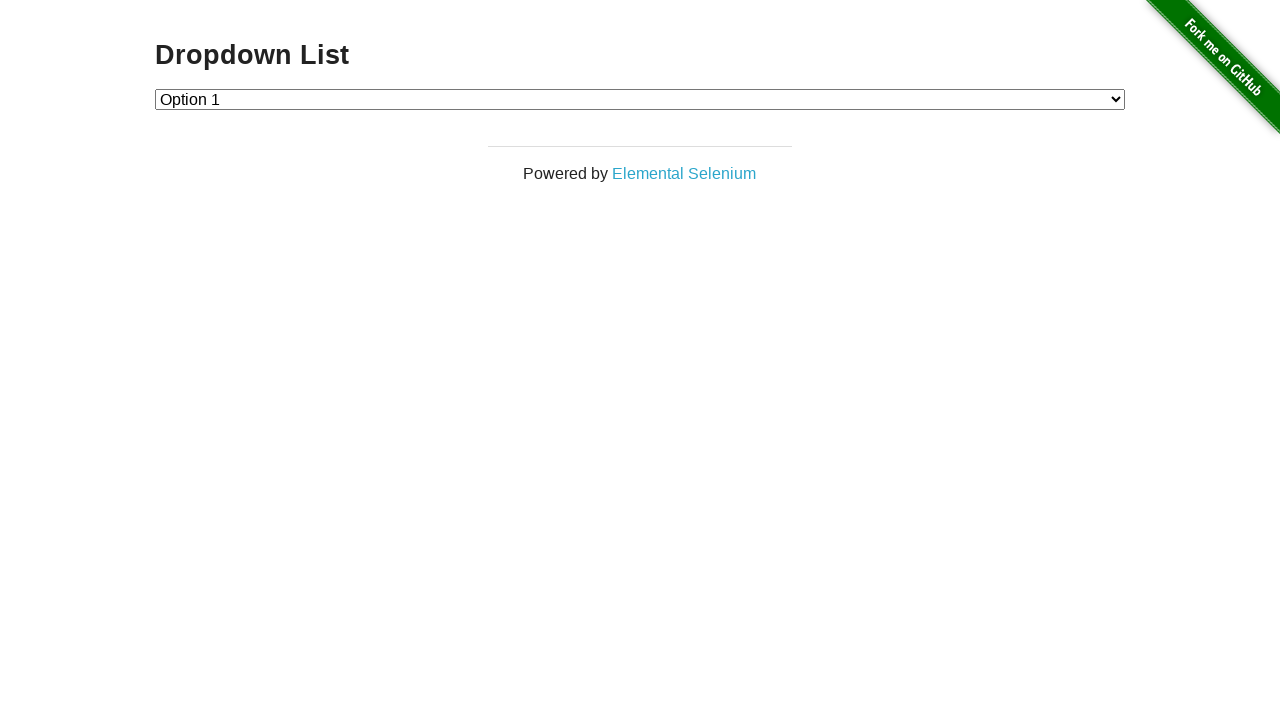

Selected Option 2 by value on #dropdown
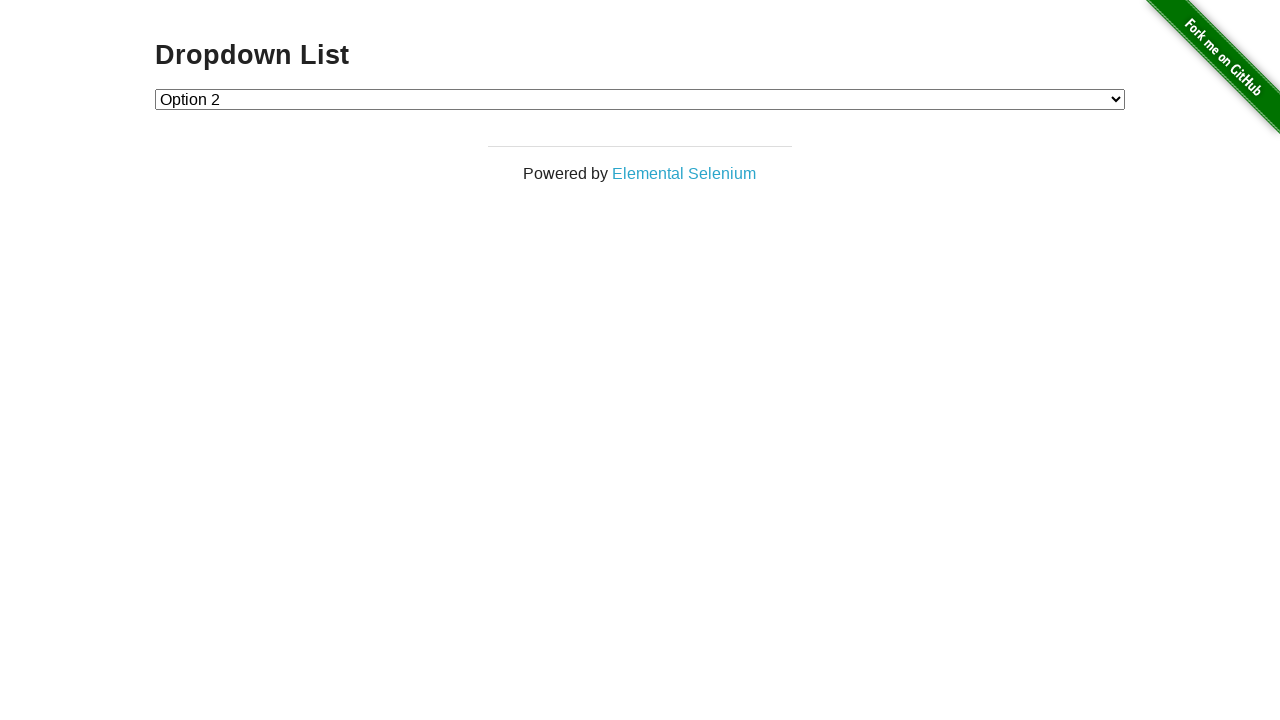

Selected Option 2 by visible text on #dropdown
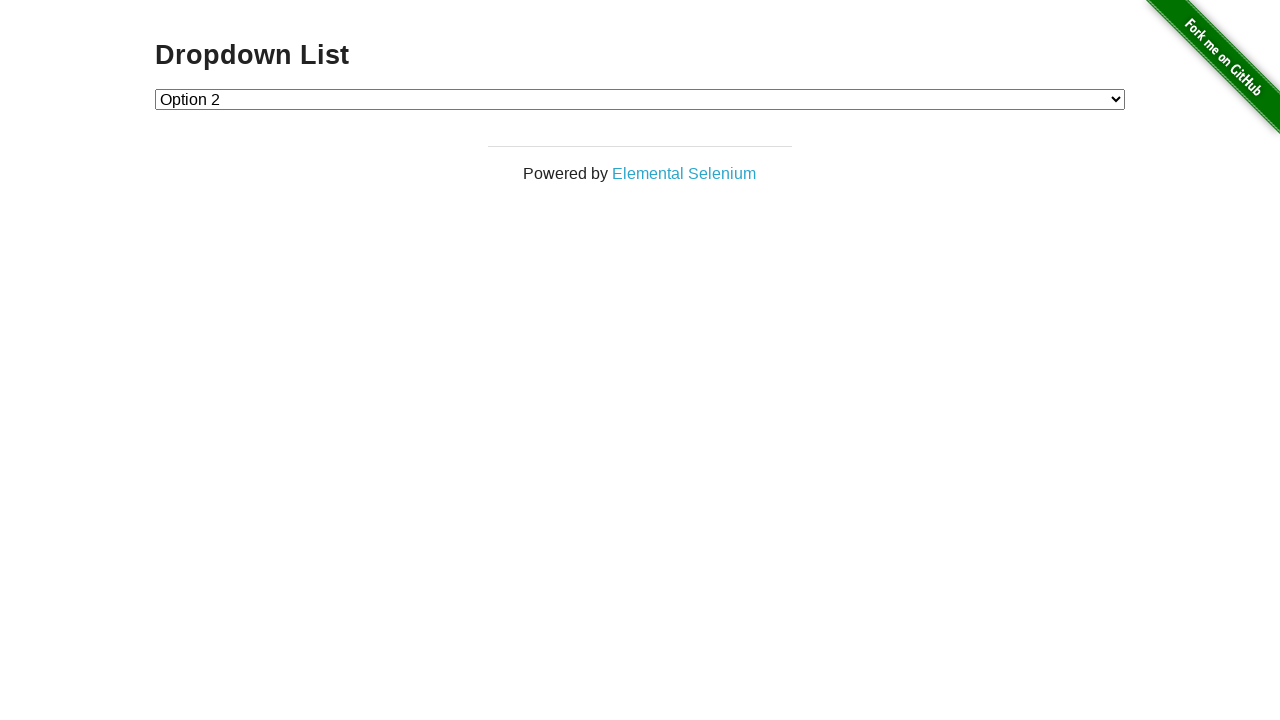

Retrieved all dropdown options
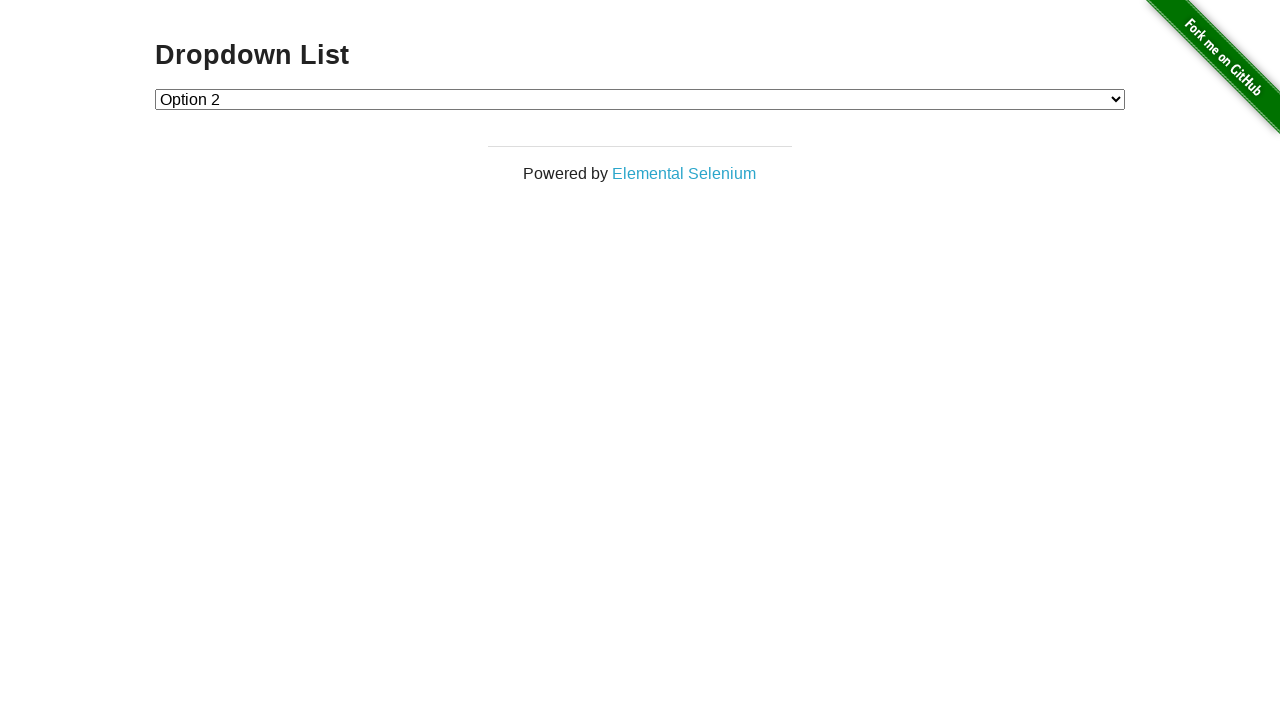

Verified dropdown contains 'Option 2' text
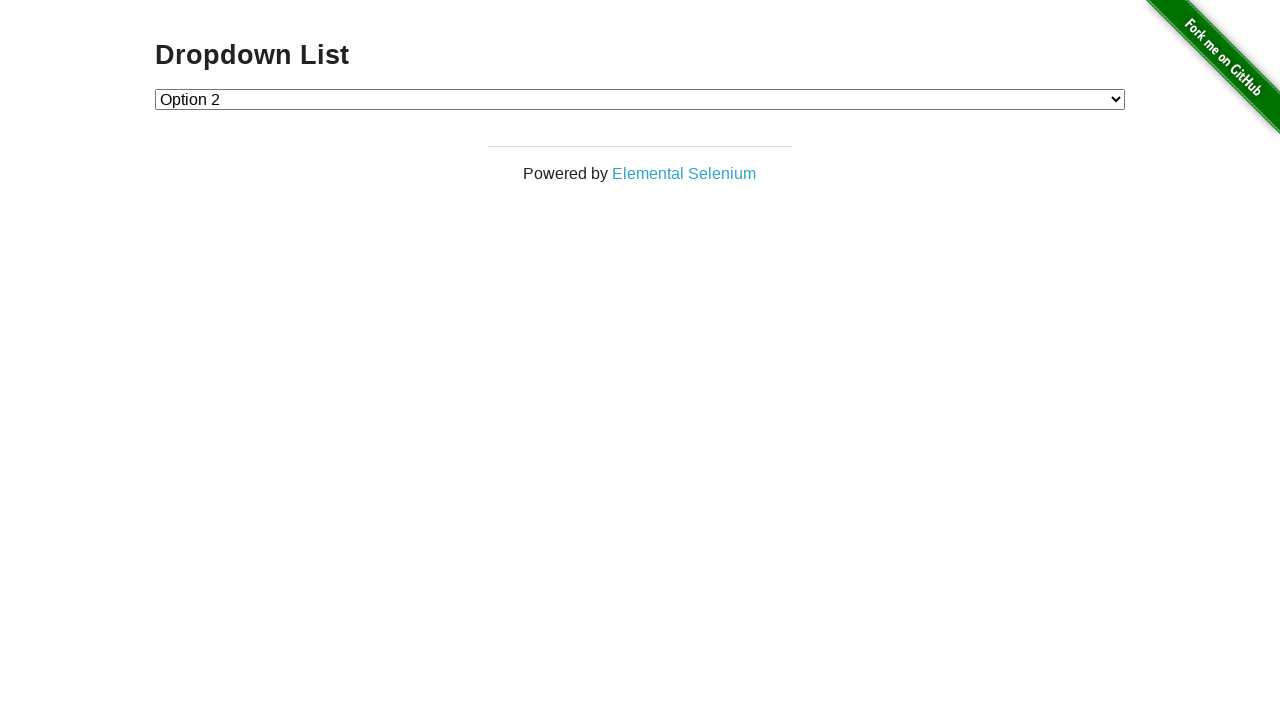

Retrieved currently selected option text
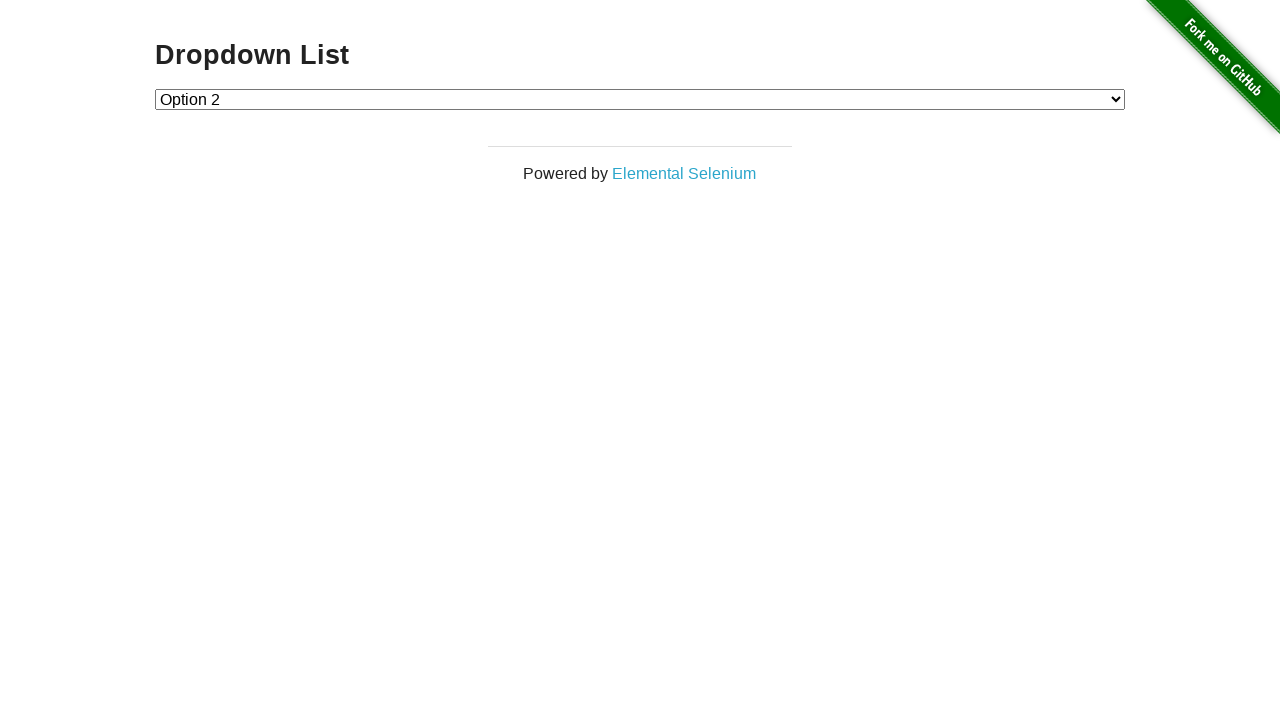

Verified dropdown has exactly 3 options
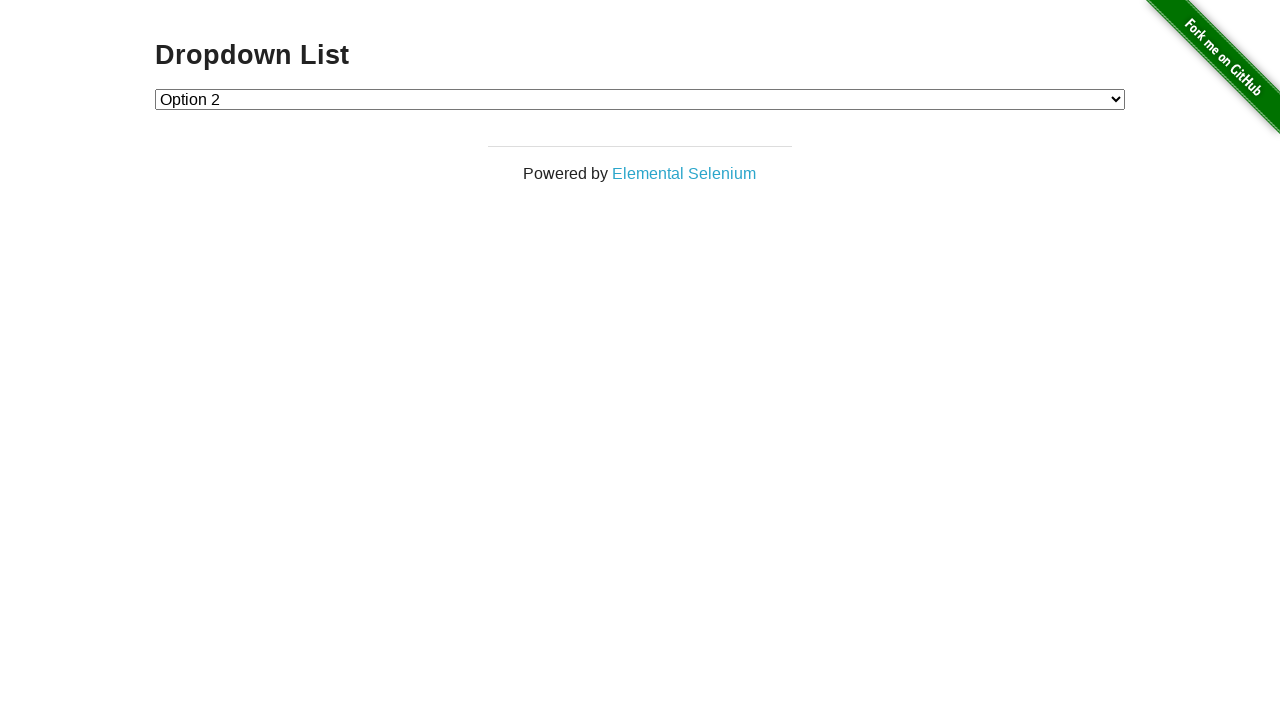

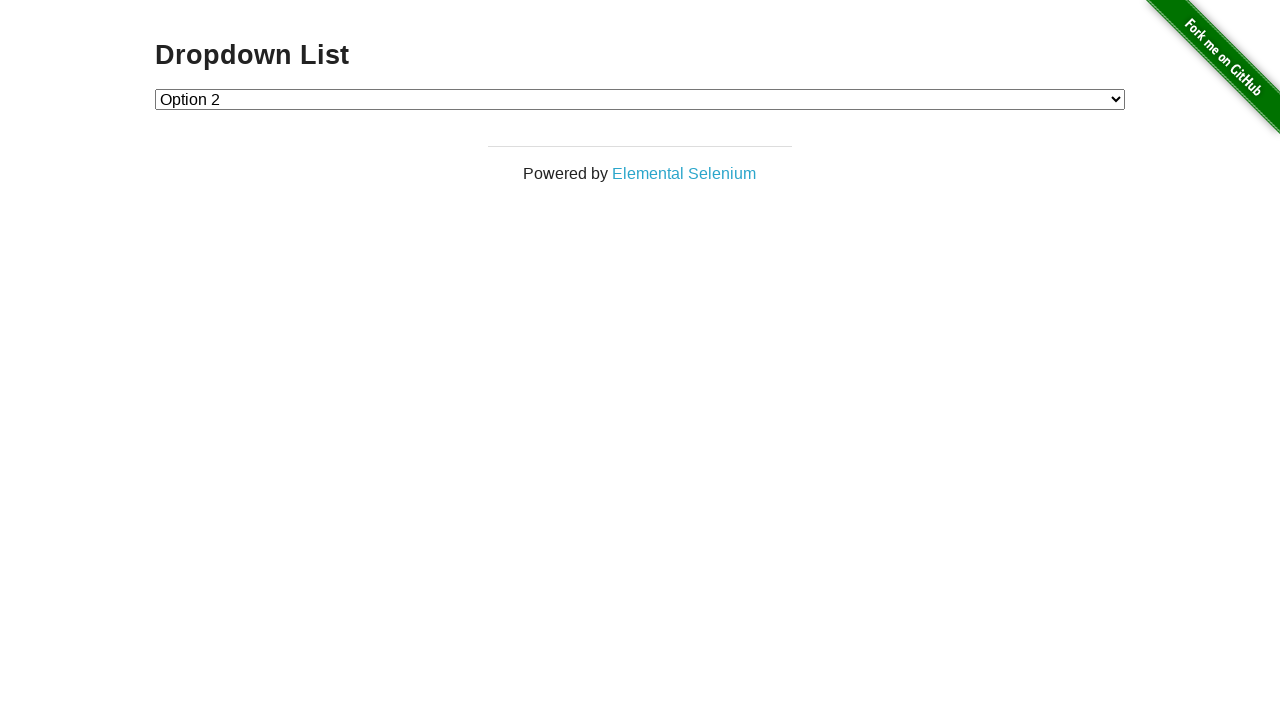